Tests that new items are appended to the bottom of the list and the counter displays correctly.

Starting URL: https://demo.playwright.dev/todomvc

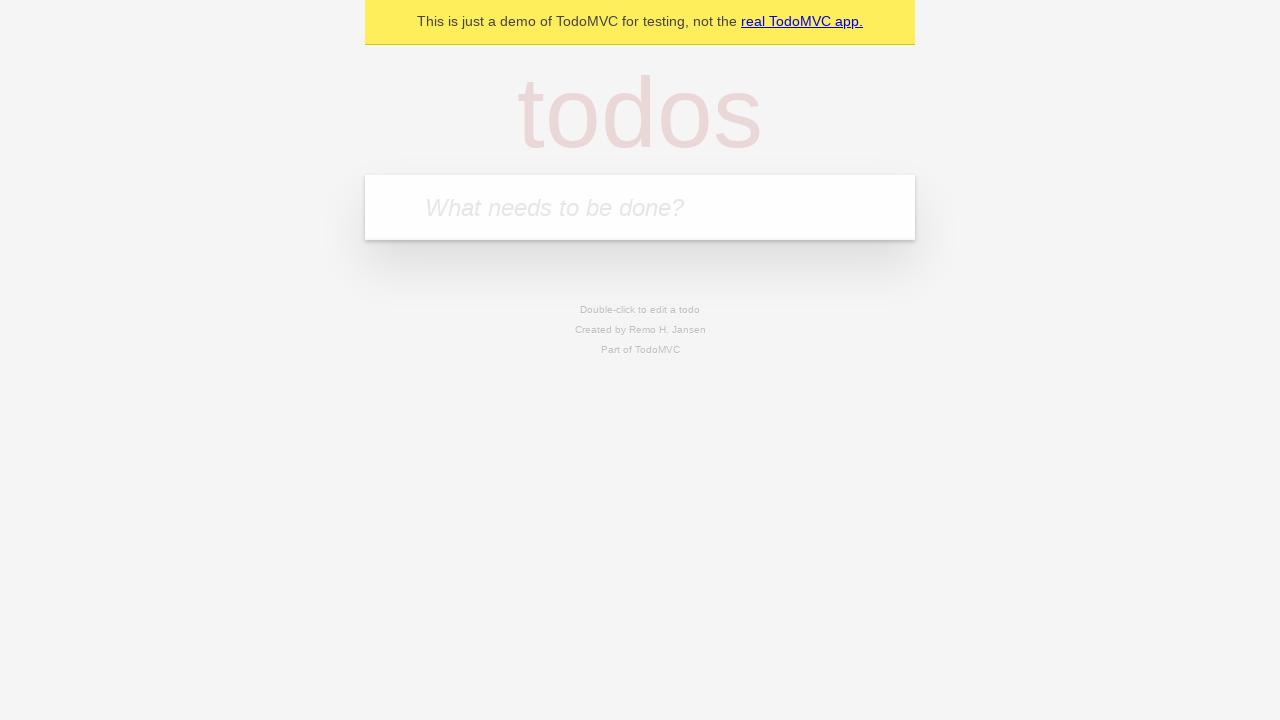

Filled todo input with 'buy some cheese' on internal:attr=[placeholder="What needs to be done?"i]
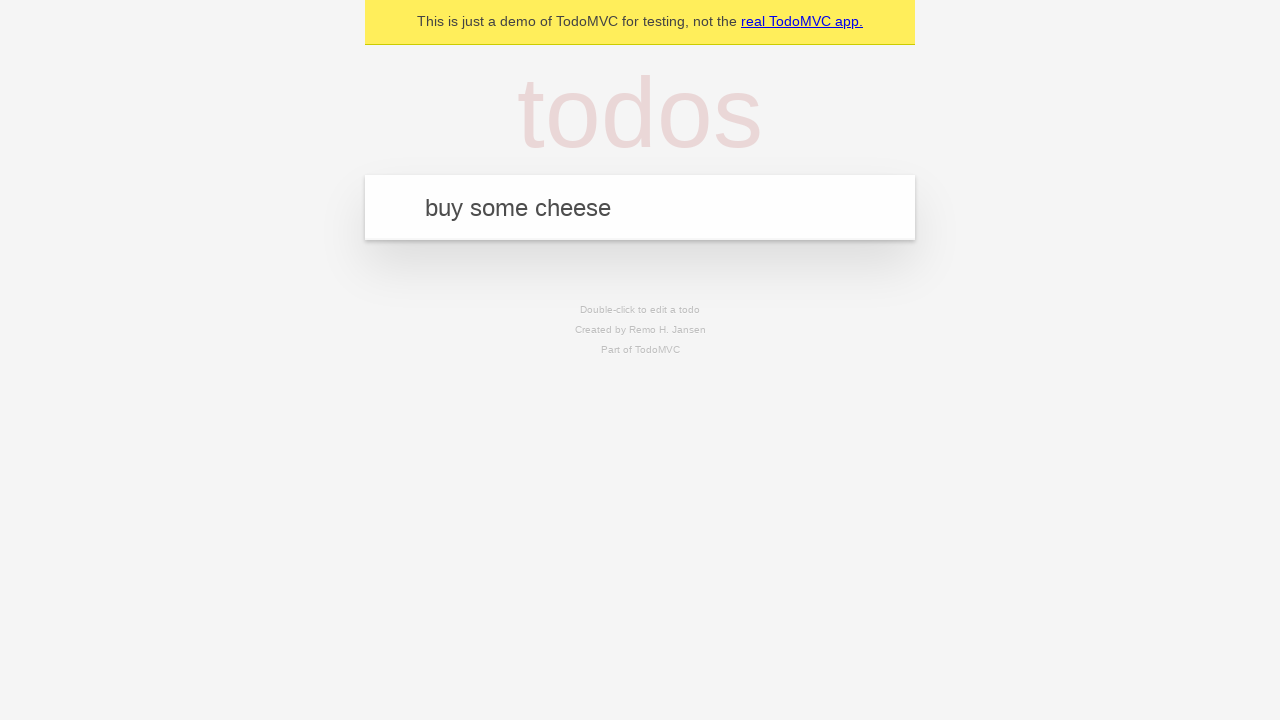

Pressed Enter to add first todo item on internal:attr=[placeholder="What needs to be done?"i]
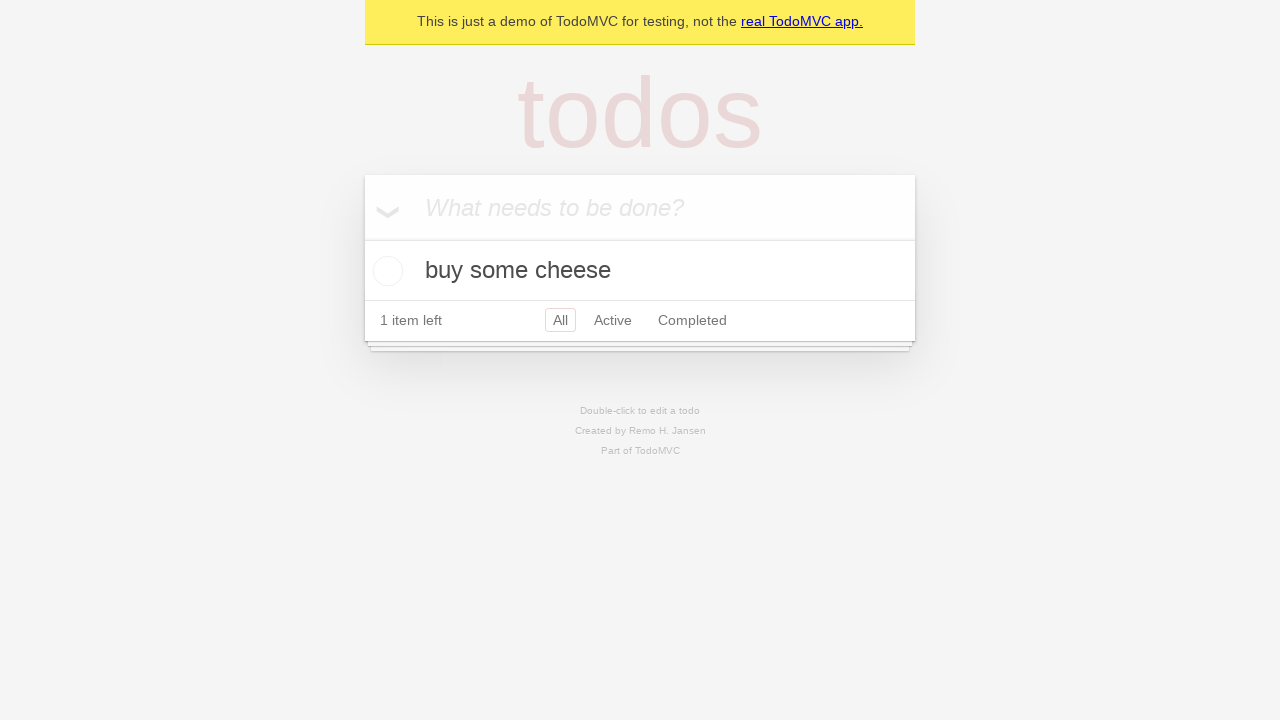

Filled todo input with 'feed the cat' on internal:attr=[placeholder="What needs to be done?"i]
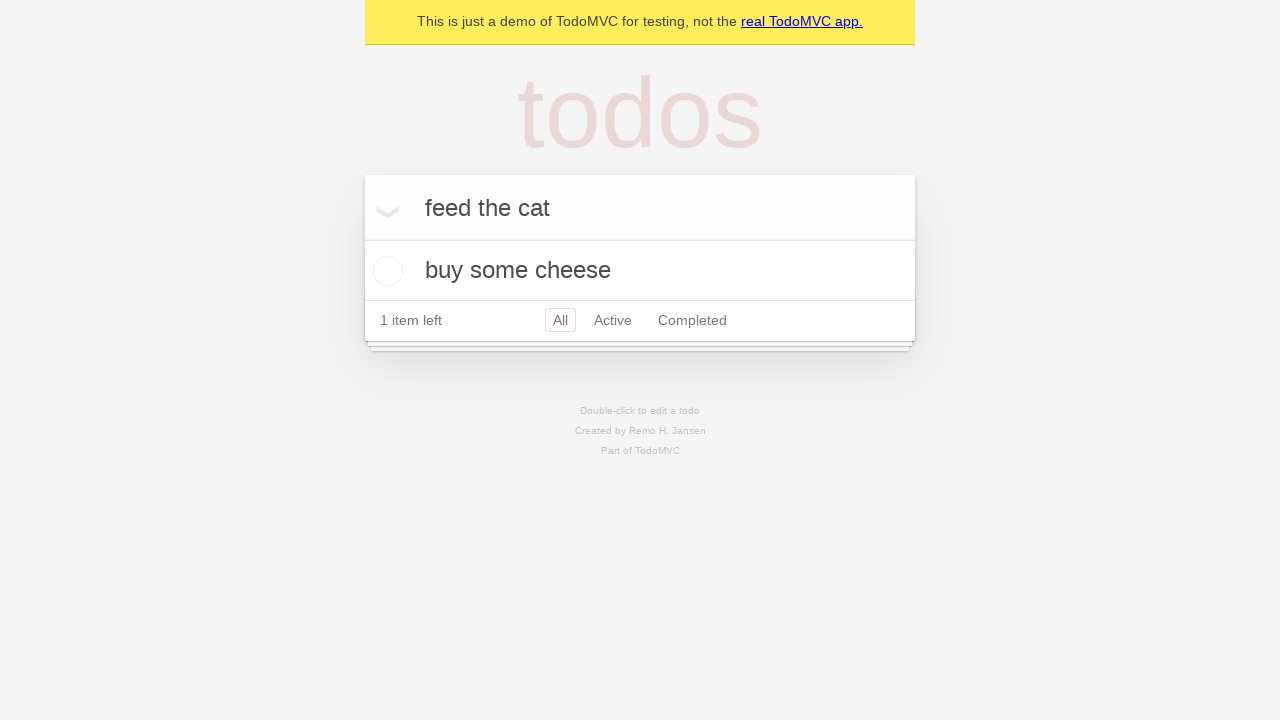

Pressed Enter to add second todo item on internal:attr=[placeholder="What needs to be done?"i]
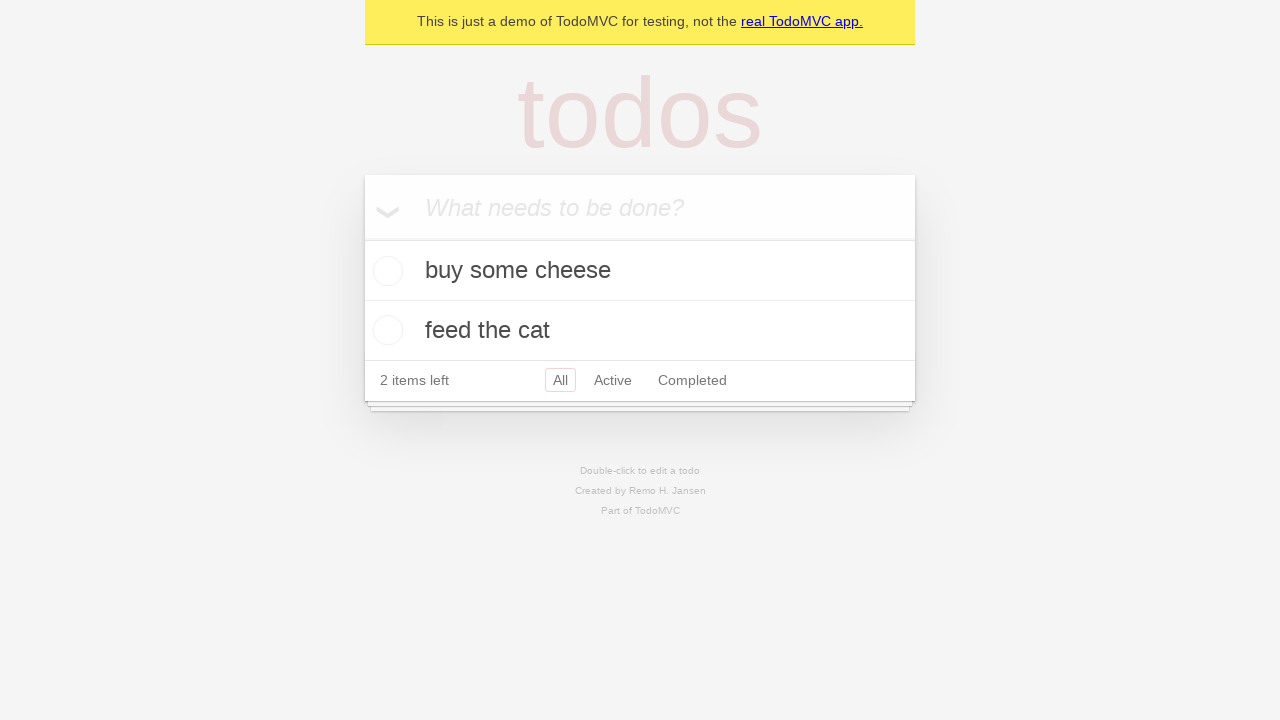

Filled todo input with 'book a doctors appointment' on internal:attr=[placeholder="What needs to be done?"i]
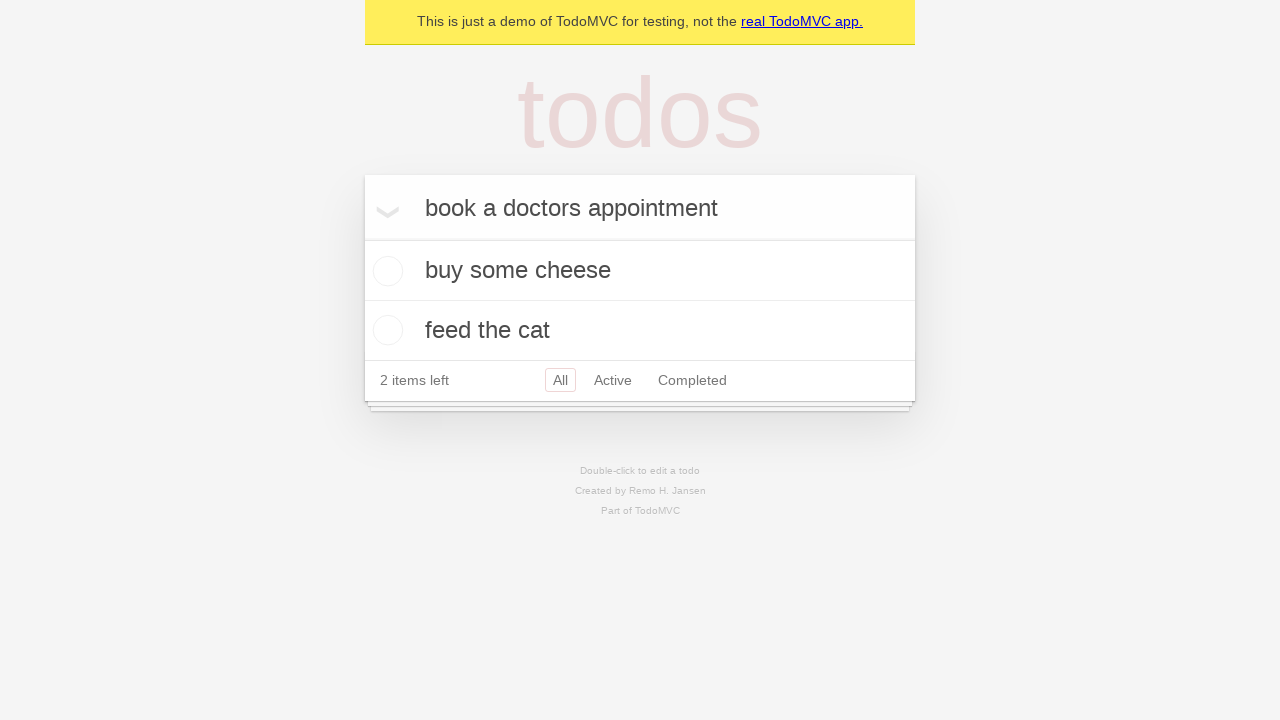

Pressed Enter to add third todo item on internal:attr=[placeholder="What needs to be done?"i]
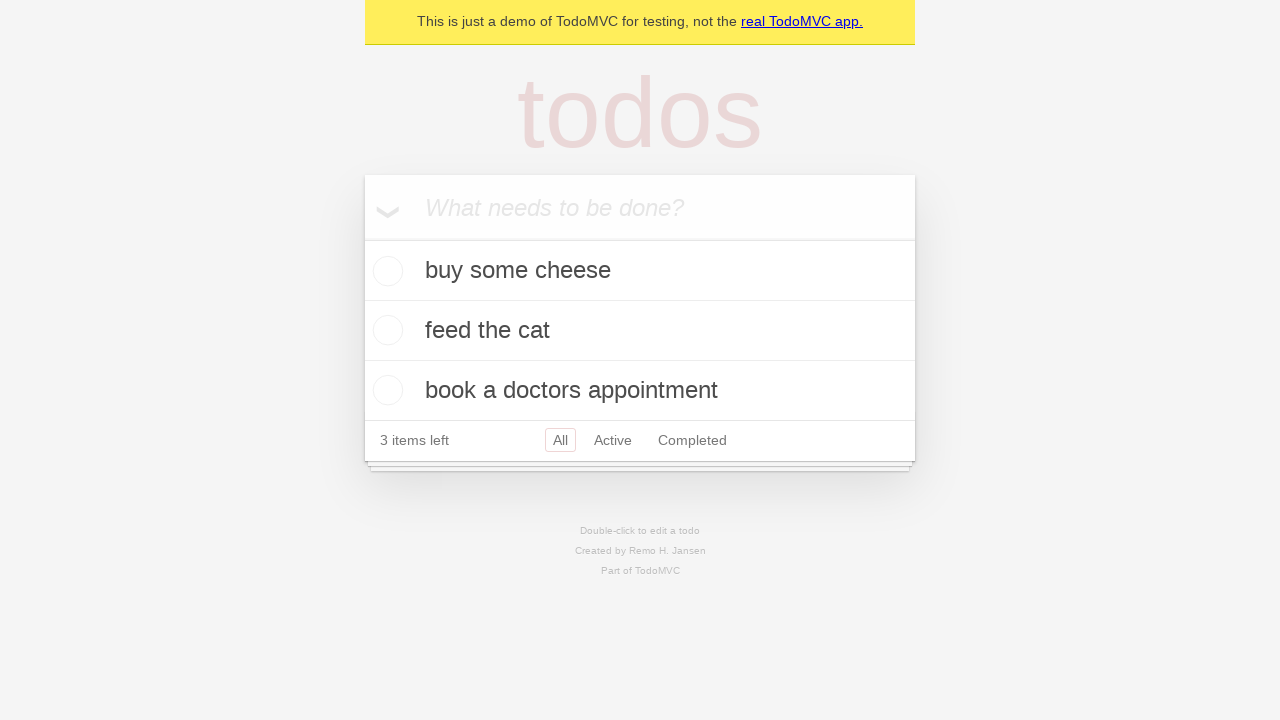

Verified that counter displays '3 items left'
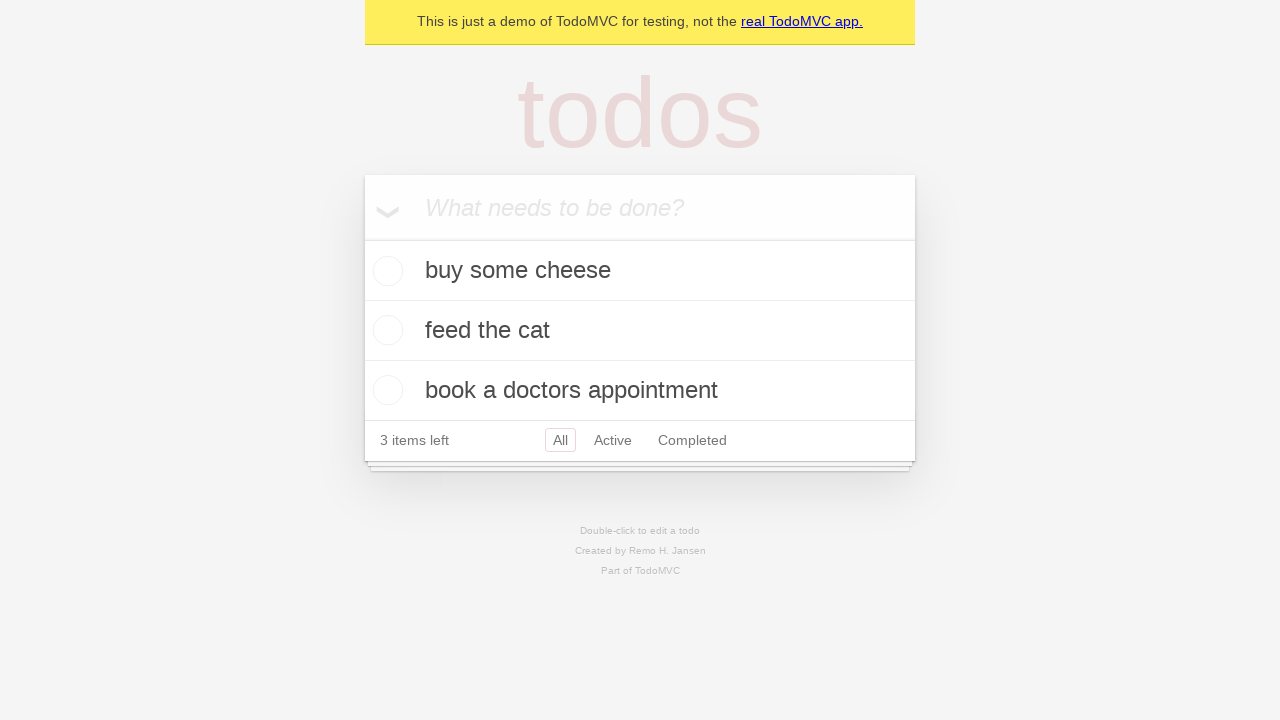

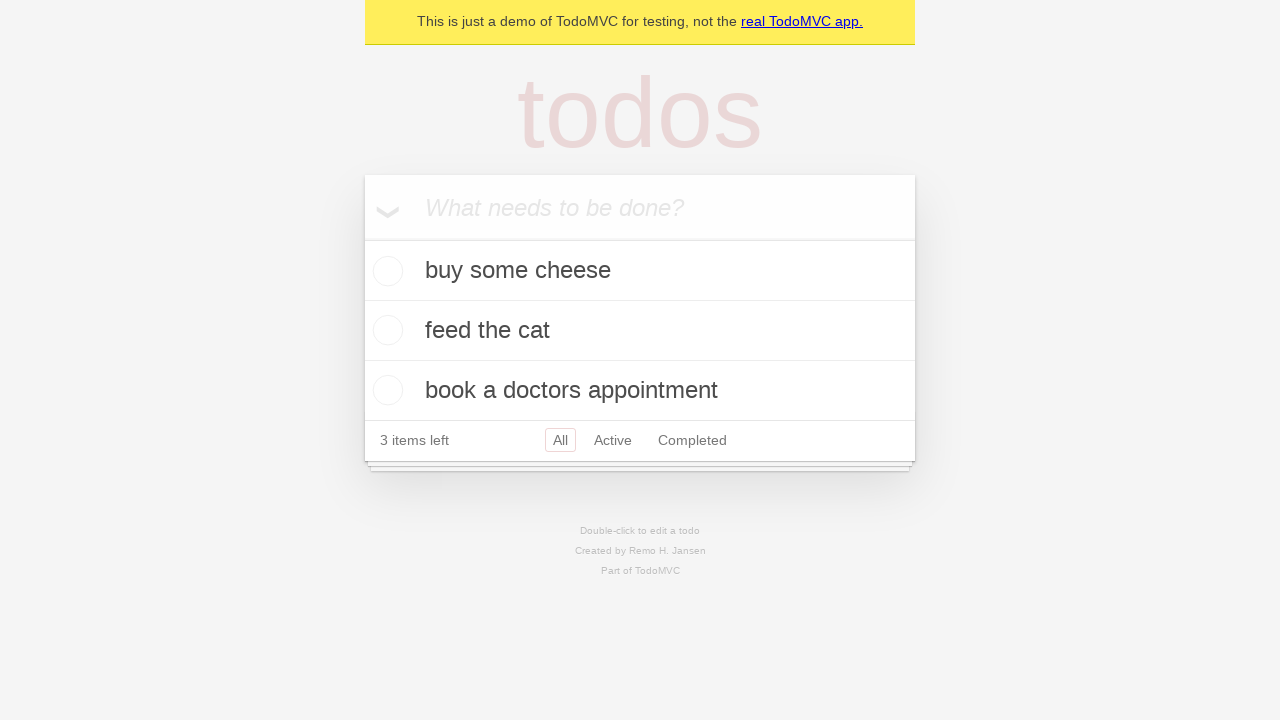